Tests jQuery UI Dialog Modal Form by opening dialog, filling form fields, and creating a new user entry

Starting URL: https://jqueryui.com/

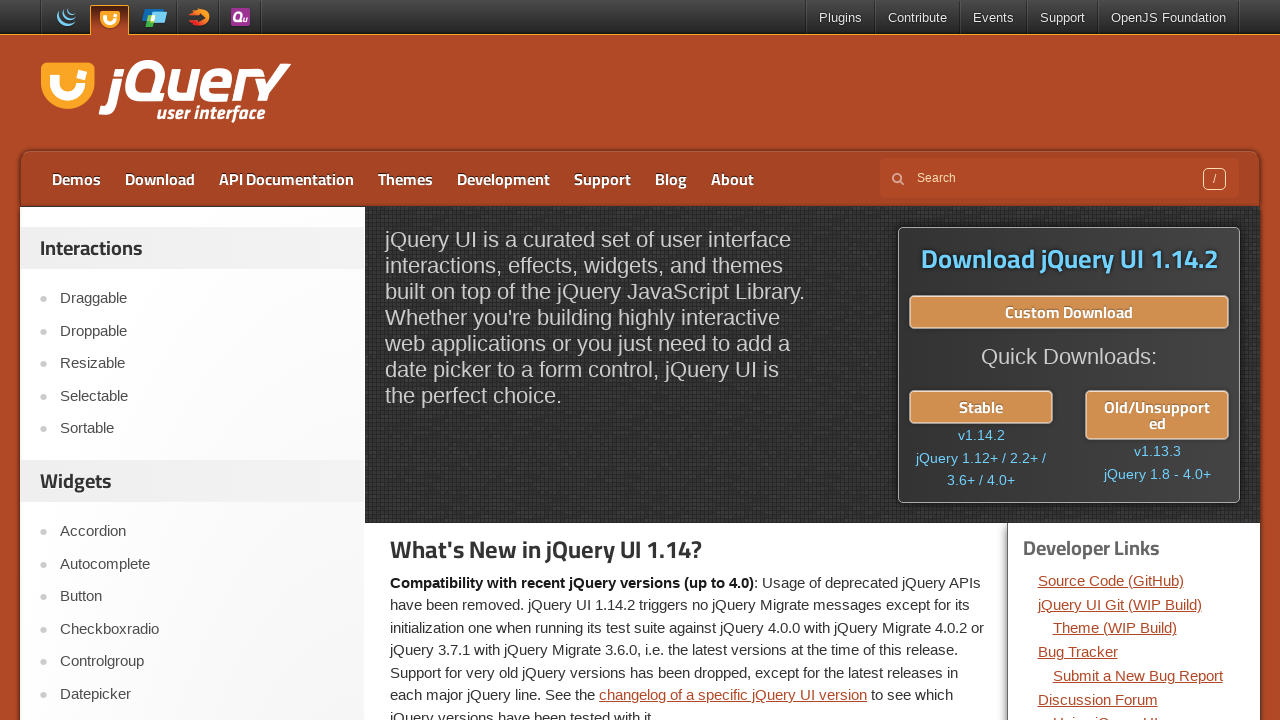

Clicked Dialog widget link at (202, 709) on text="Dialog"
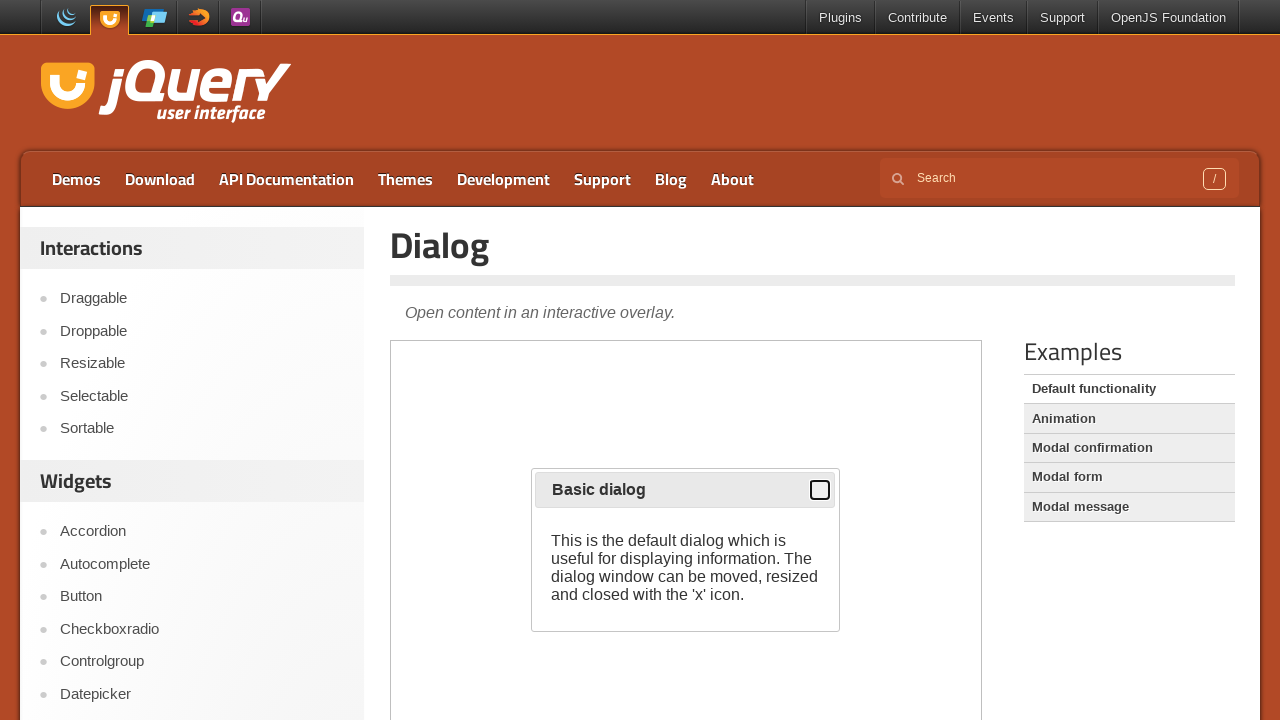

Clicked Modal form example link at (1129, 477) on text="Modal form"
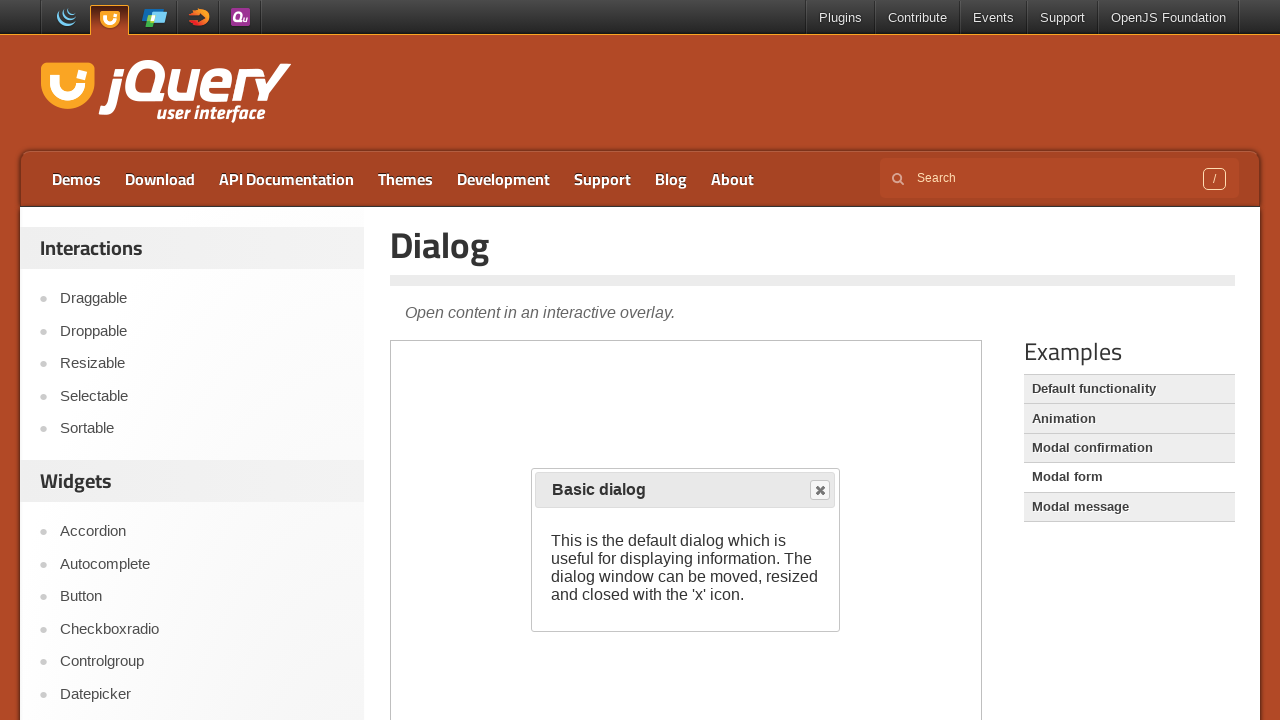

Scrolled page down by 300 pixels
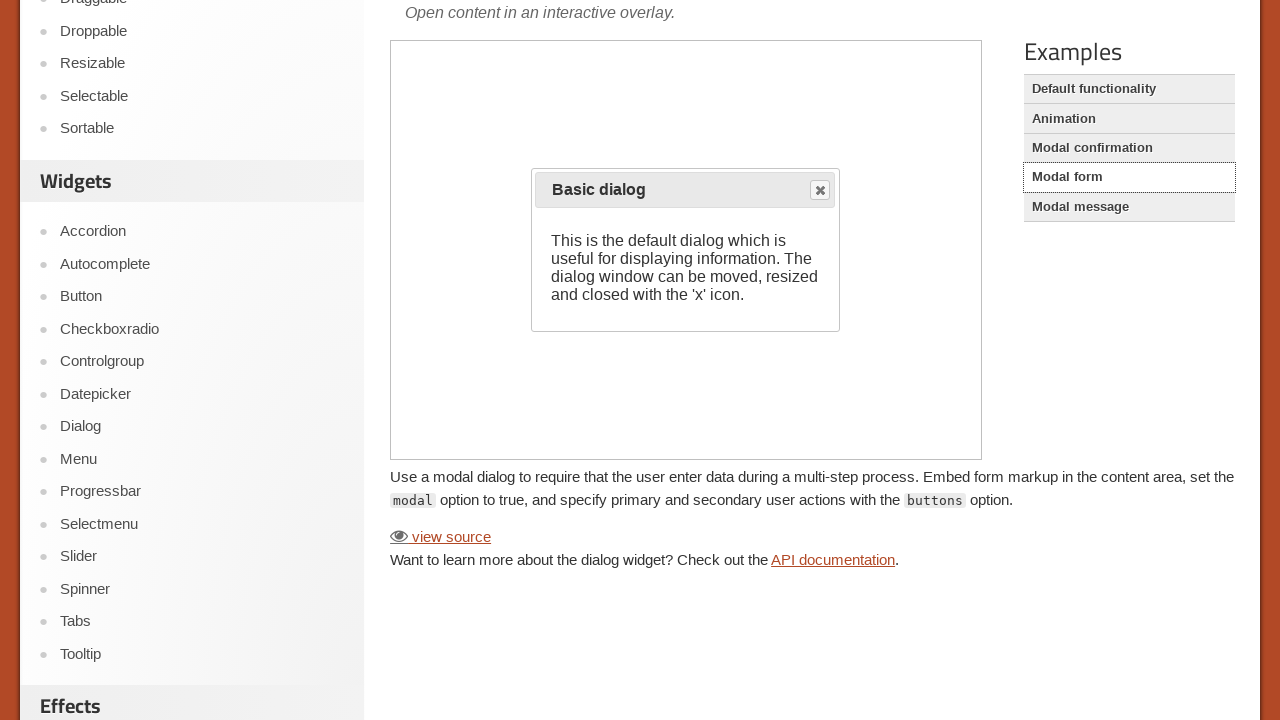

Located first iframe on page
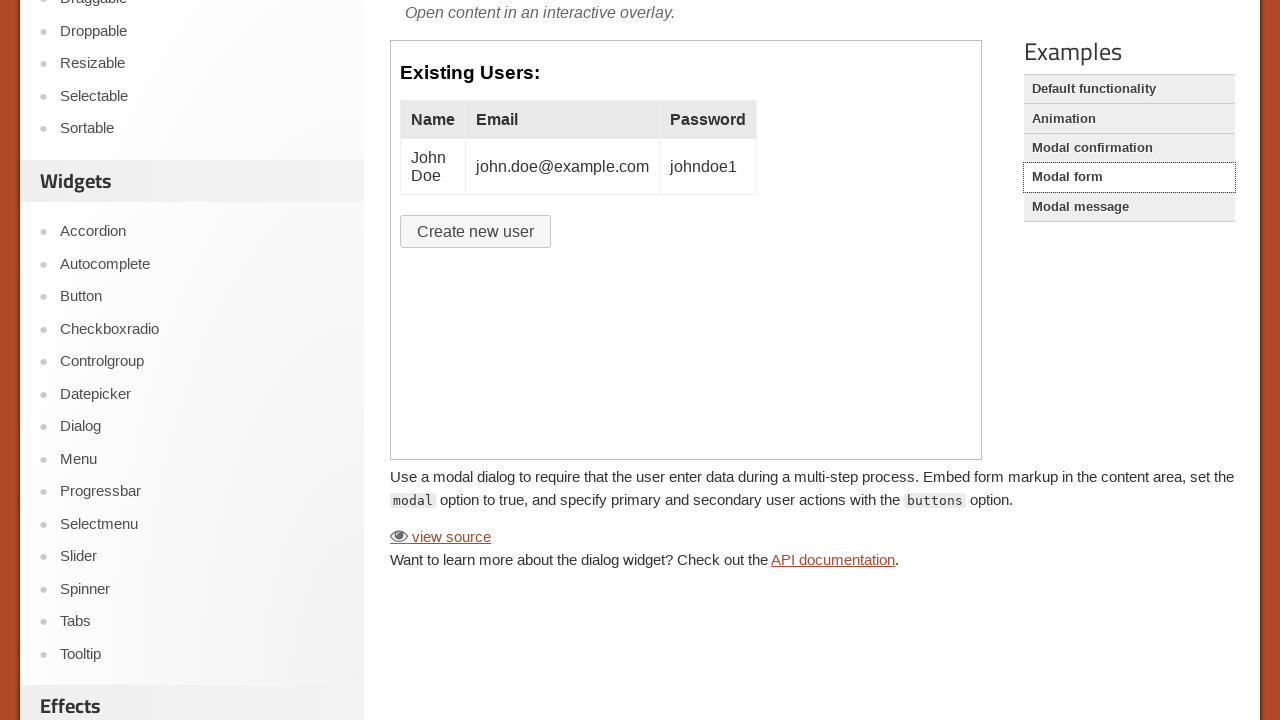

Clicked Create user button to open dialog at (476, 232) on iframe >> nth=0 >> internal:control=enter-frame >> xpath=//*[@id="create-user"]
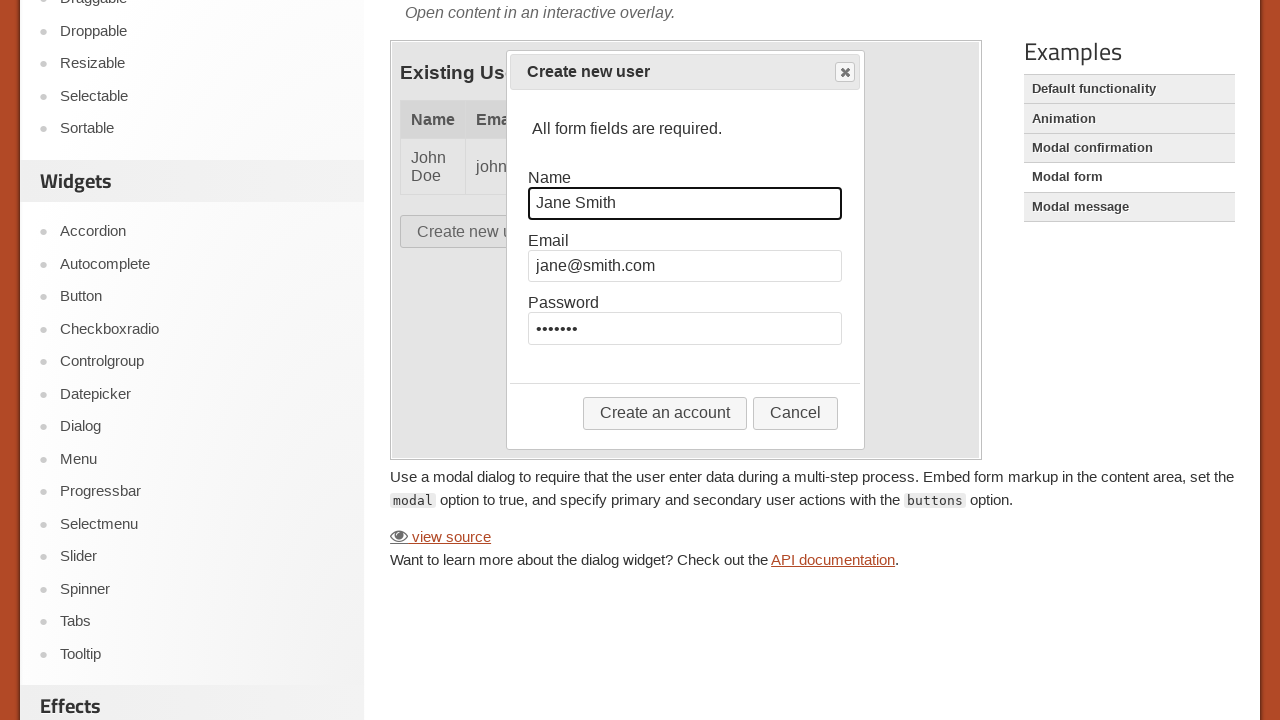

Filled name field with 'Plamen Hristov' on iframe >> nth=0 >> internal:control=enter-frame >> xpath=//*[@id="name"]
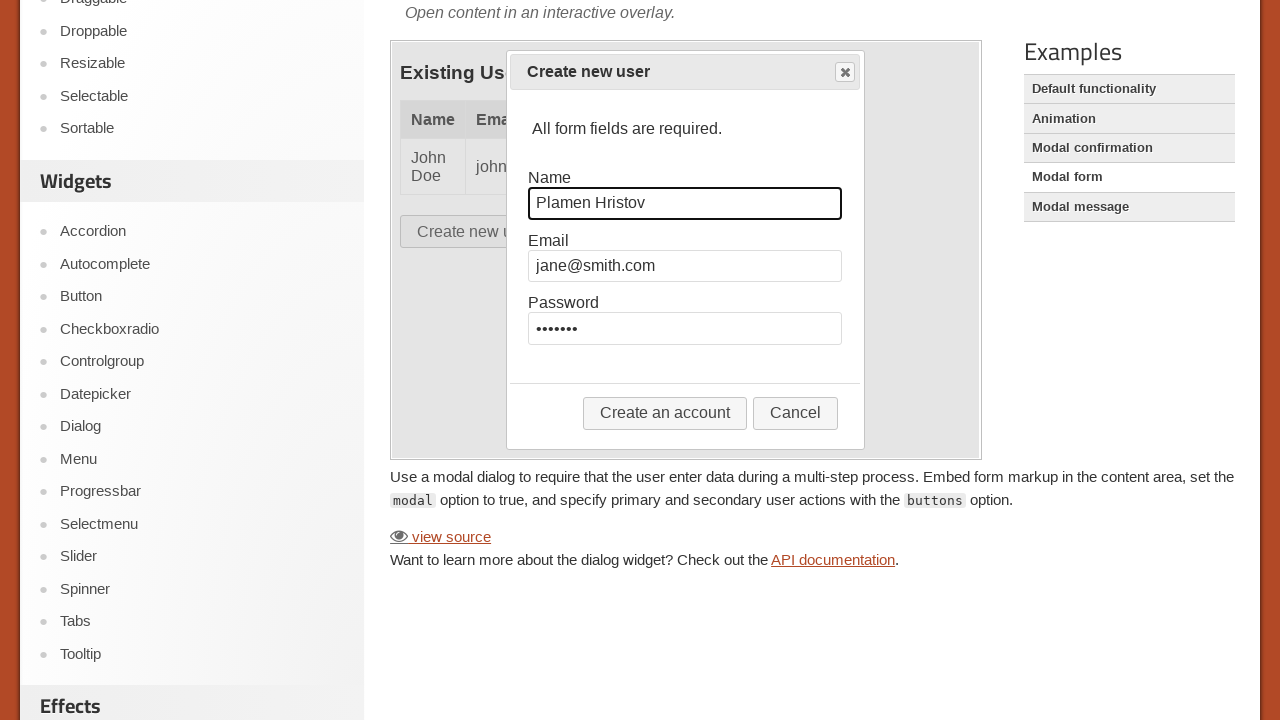

Filled email field with 'test@abv.bg' on iframe >> nth=0 >> internal:control=enter-frame >> xpath=//*[@id="email"]
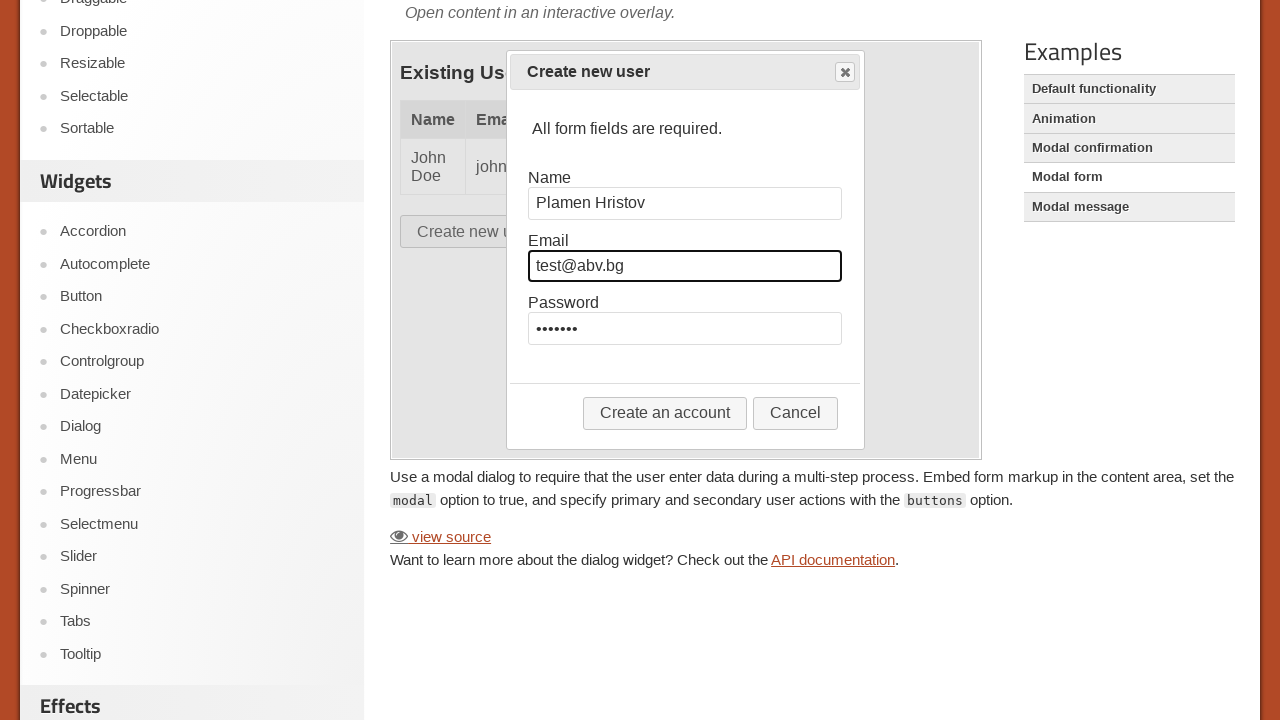

Filled password field with '123456789' on iframe >> nth=0 >> internal:control=enter-frame >> xpath=//*[@id="password"]
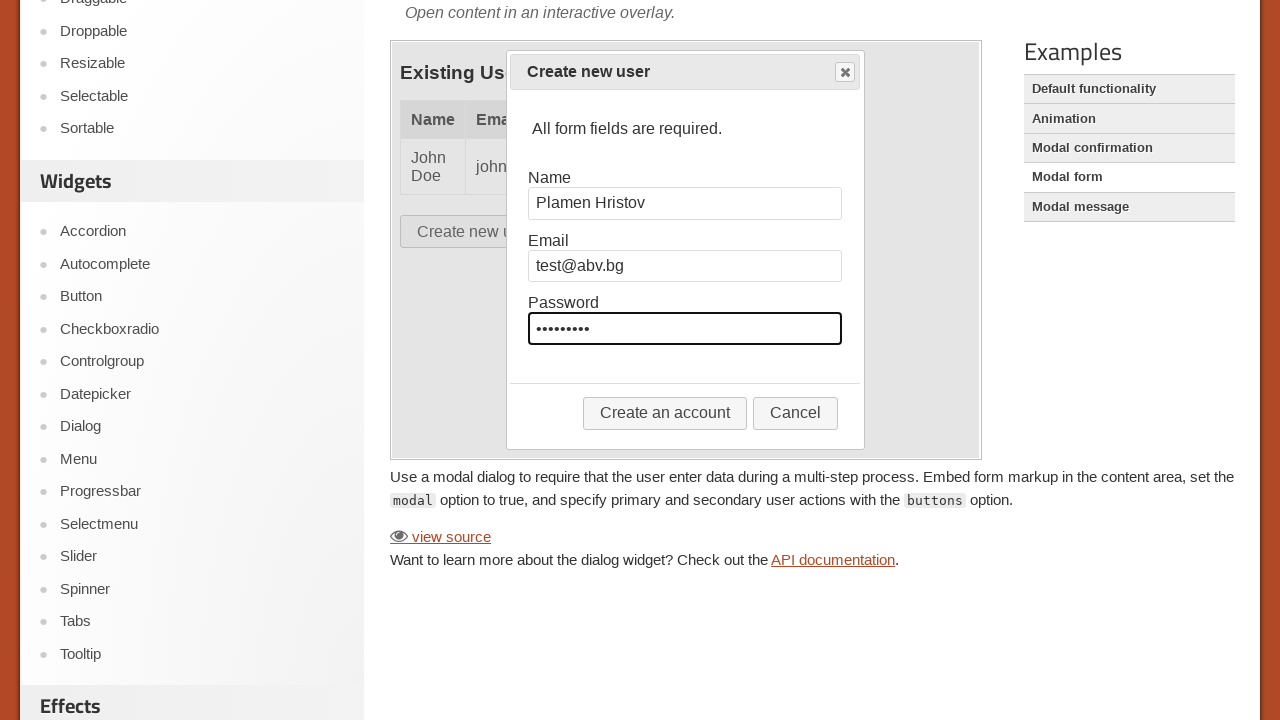

Clicked submit button to create new user entry at (665, 413) on iframe >> nth=0 >> internal:control=enter-frame >> xpath=/html/body/div[2]/div[3
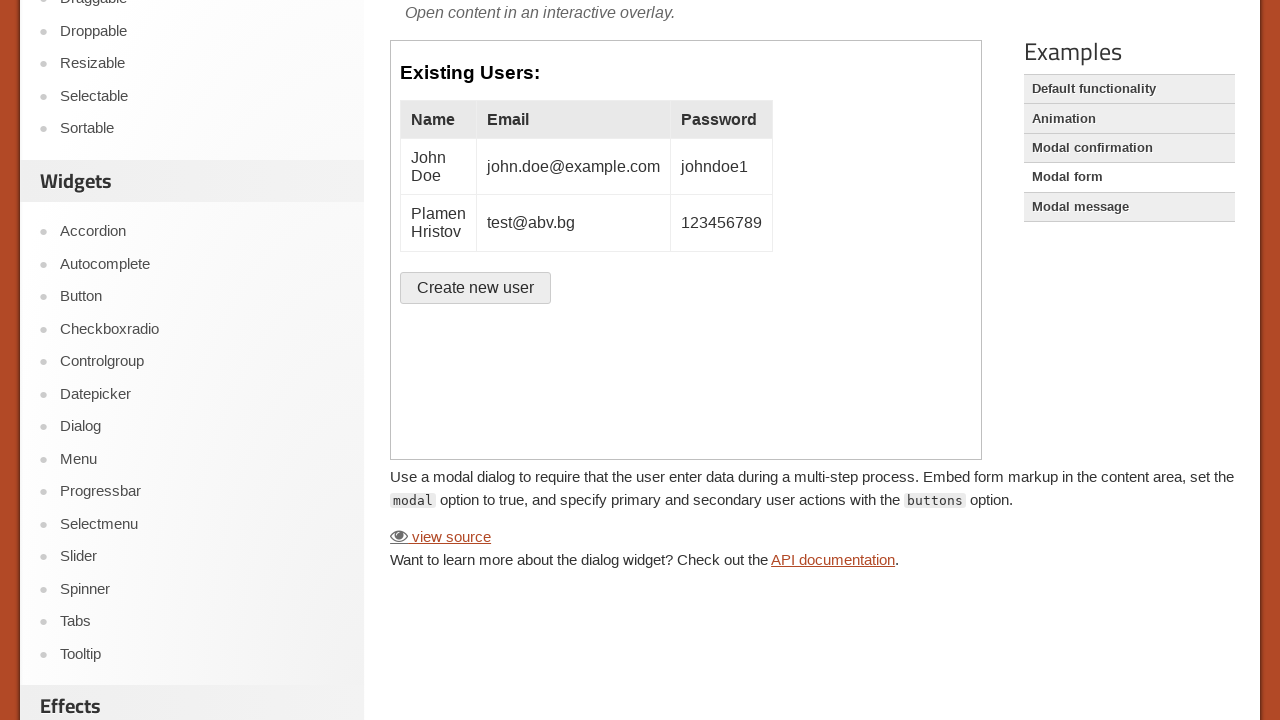

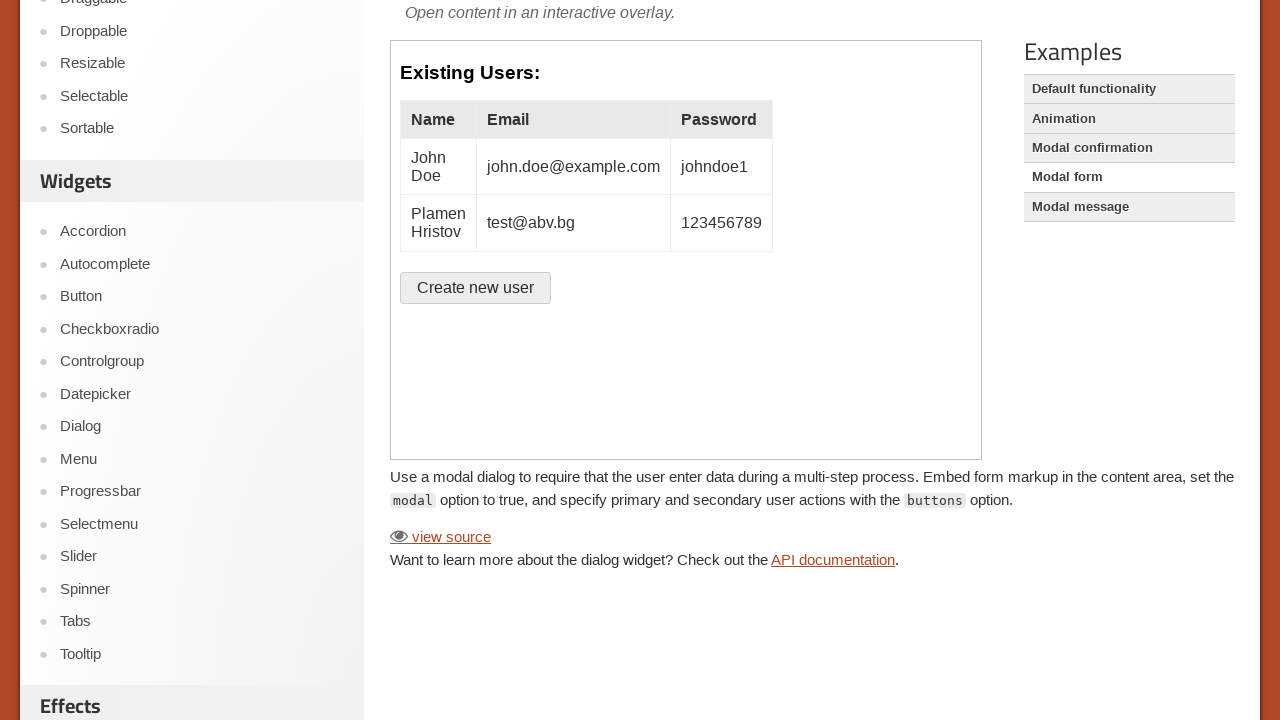